Tests checkbox functionality by clicking a checkbox multiple times and verifying its checked/unchecked state.

Starting URL: https://auto.fresher.dev/lessons/lession7/index.html

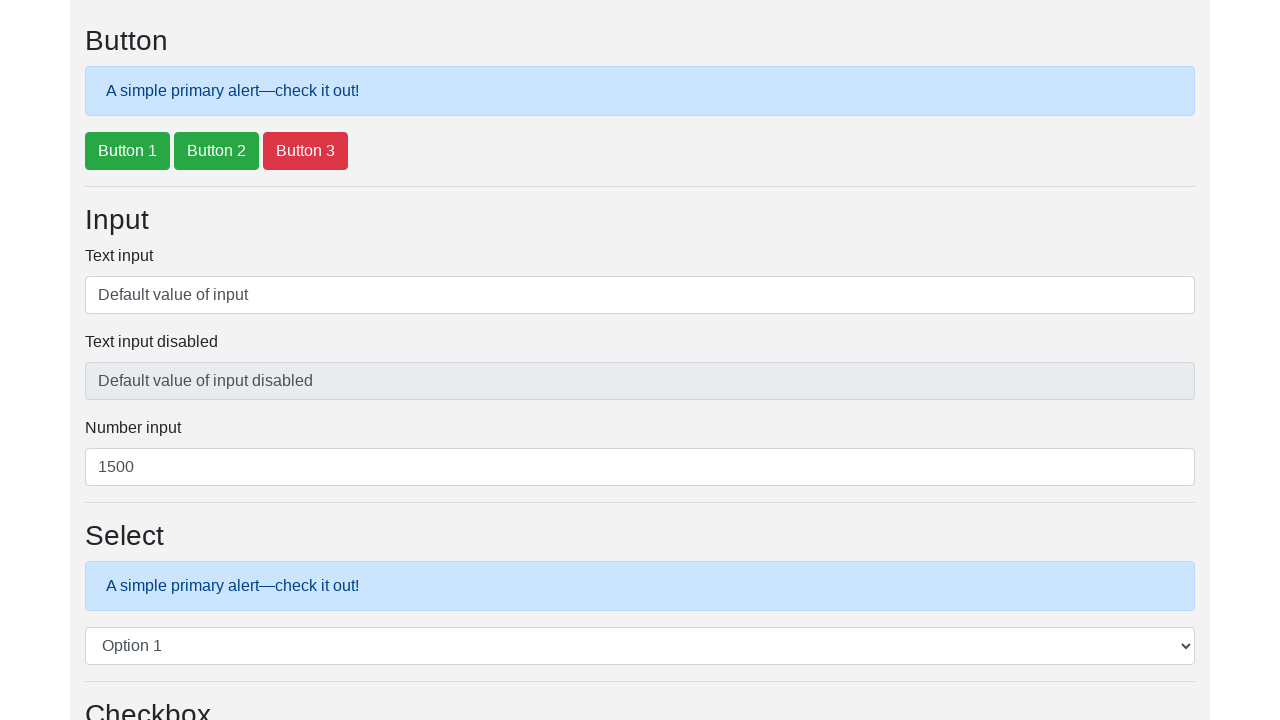

Located checkbox element with id 'defaultCheck1'
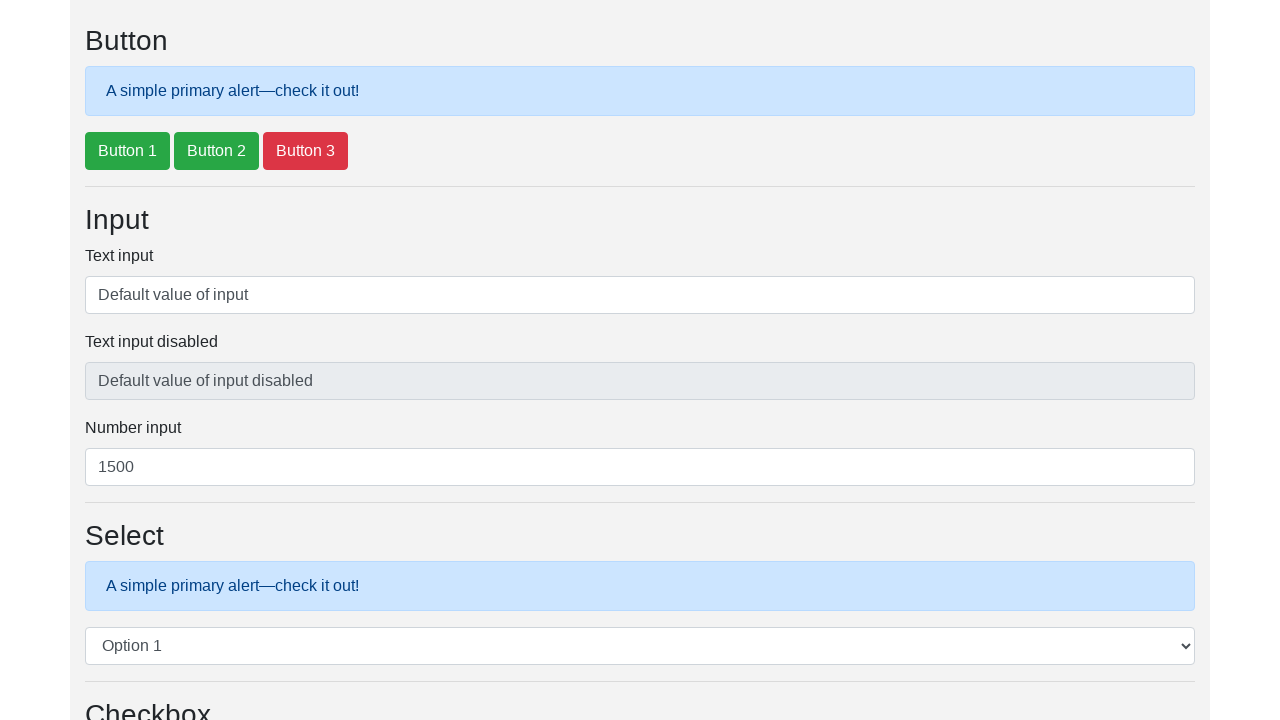

Clicked checkbox (1st click) at (92, 361) on #defaultCheck1
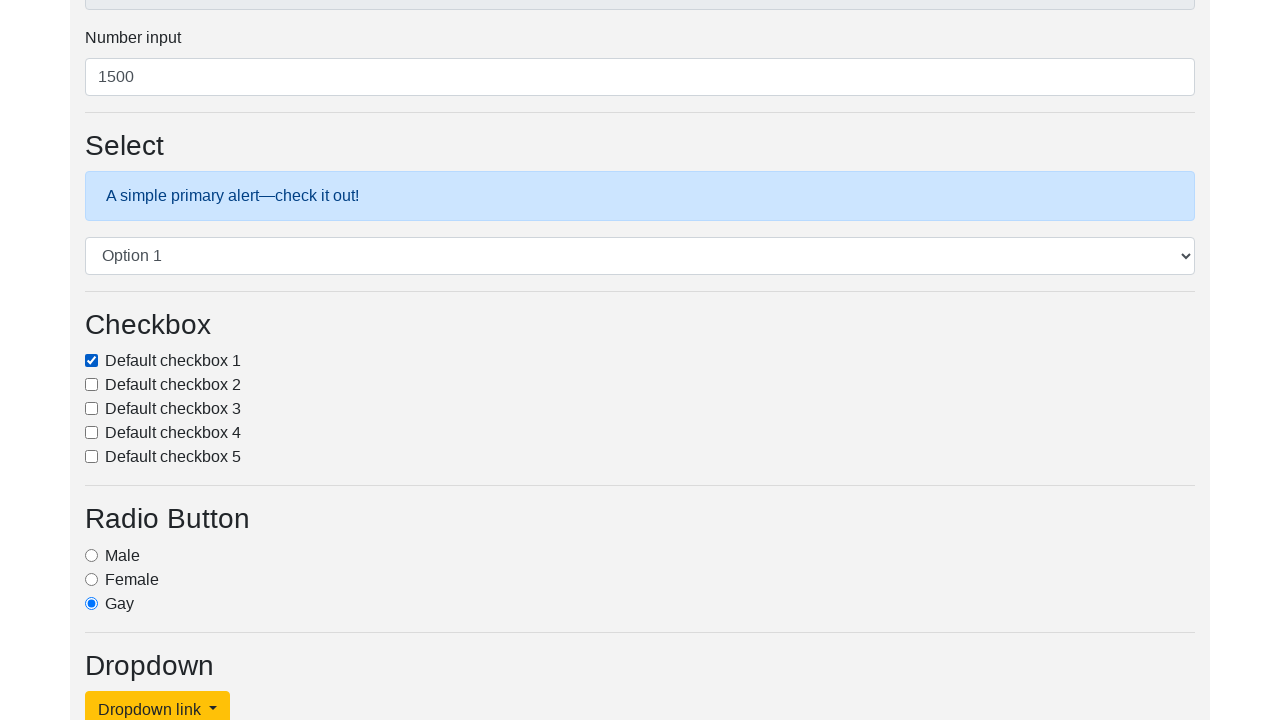

Clicked checkbox (2nd click) at (92, 361) on #defaultCheck1
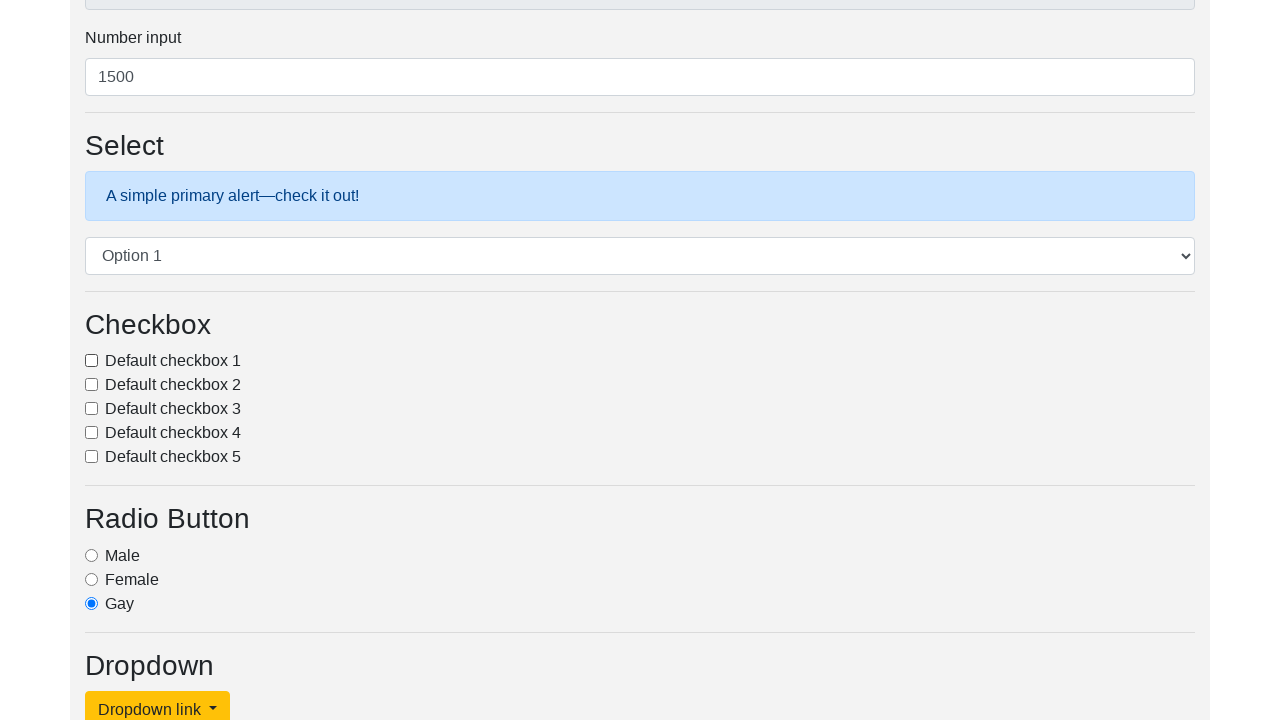

Clicked checkbox (3rd click) at (92, 361) on #defaultCheck1
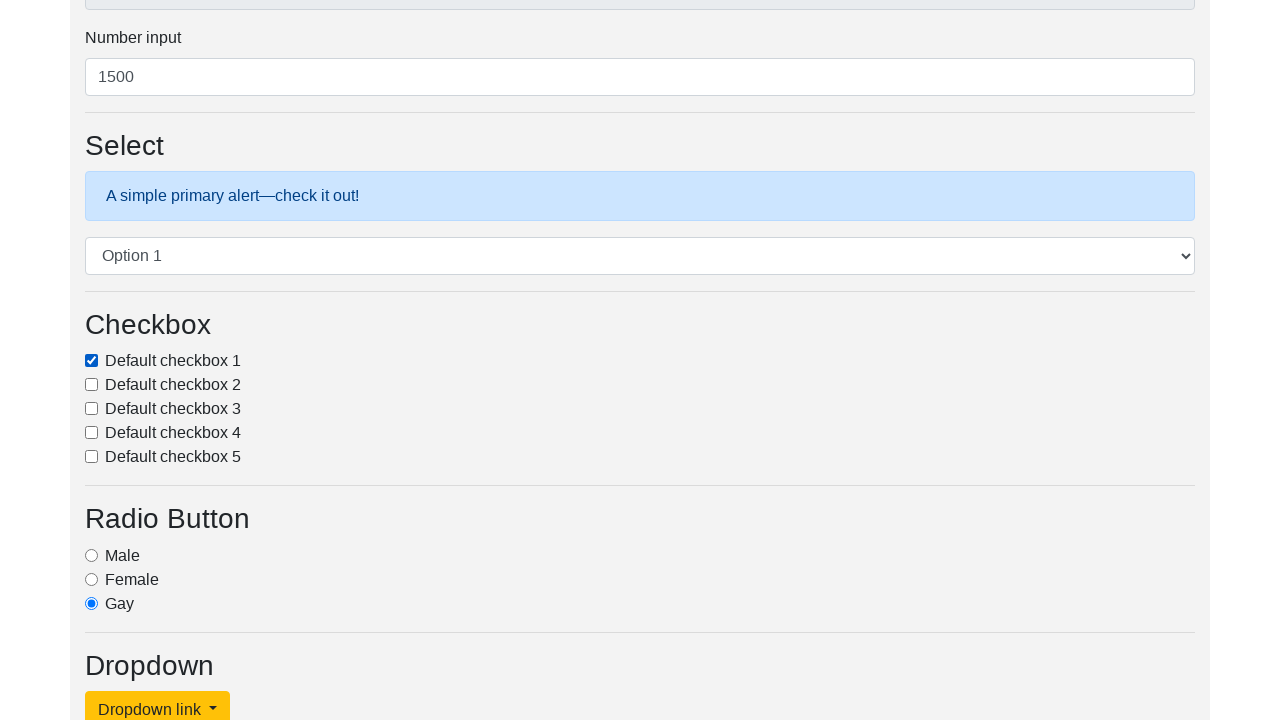

Clicked checkbox (4th click) at (92, 361) on #defaultCheck1
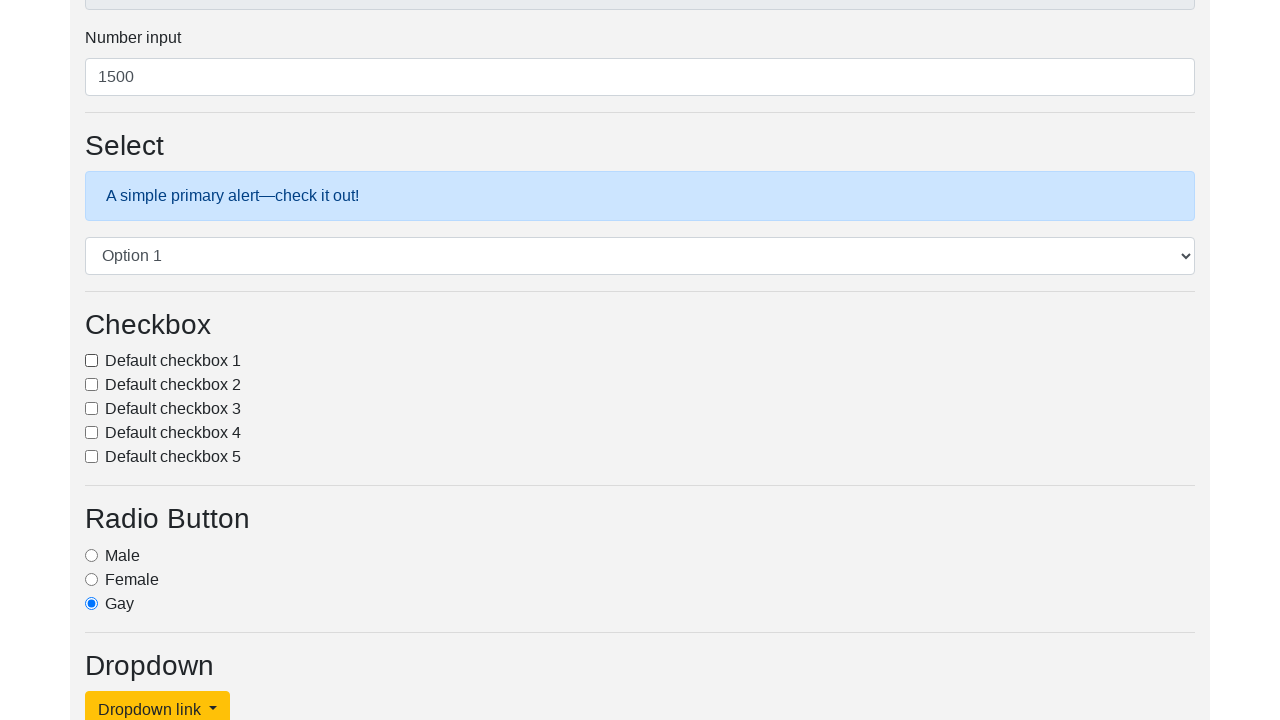

Clicked checkbox (5th click) at (92, 361) on #defaultCheck1
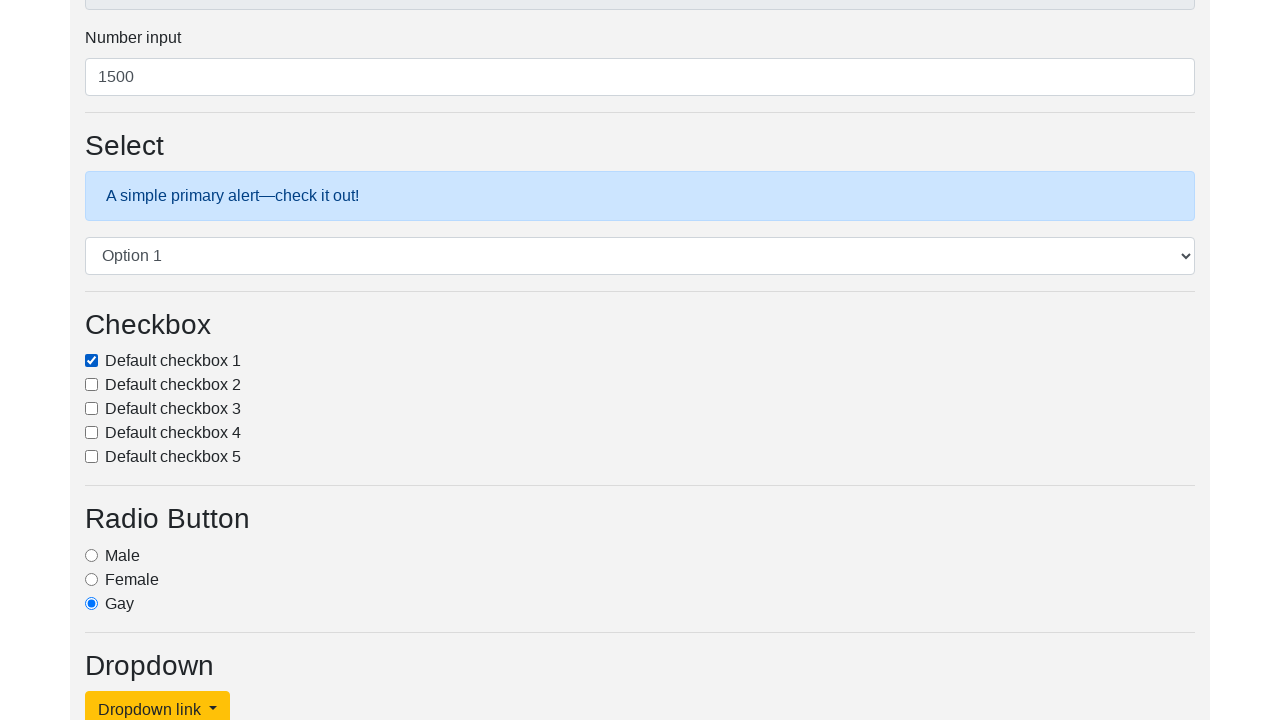

Clicked checkbox (6th click) at (92, 361) on #defaultCheck1
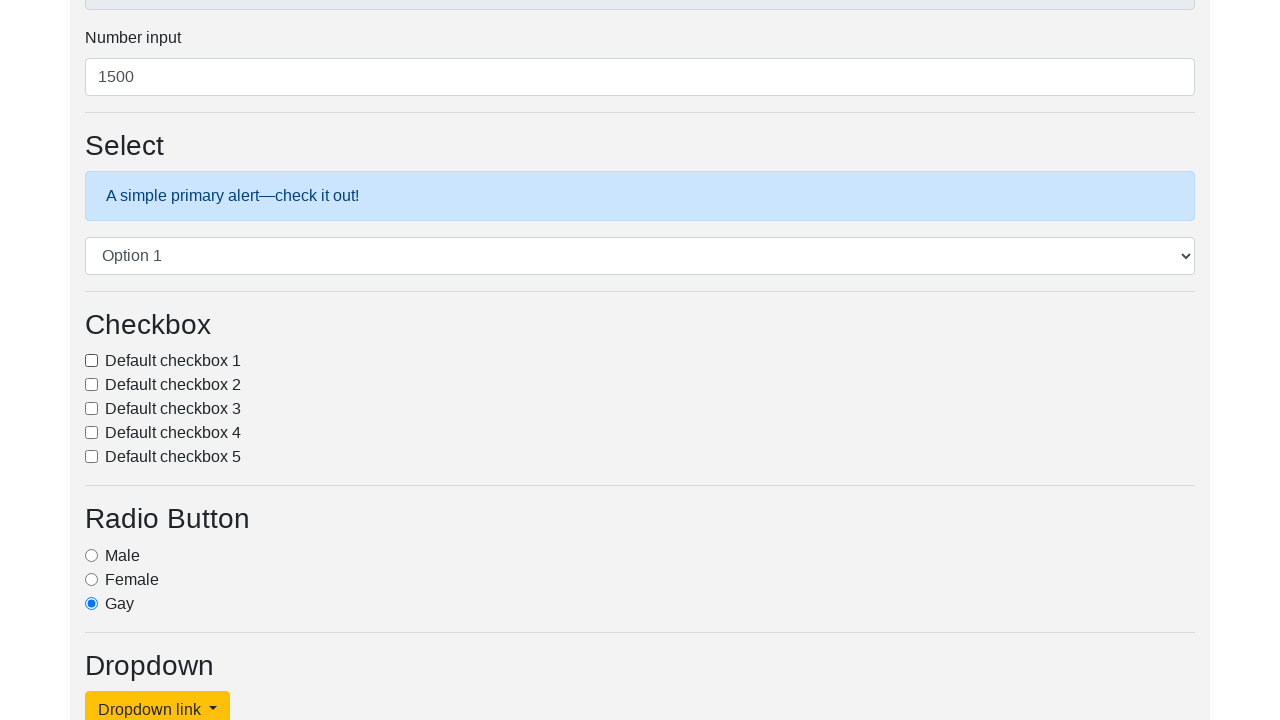

Clicked checkbox (7th click) at (92, 361) on #defaultCheck1
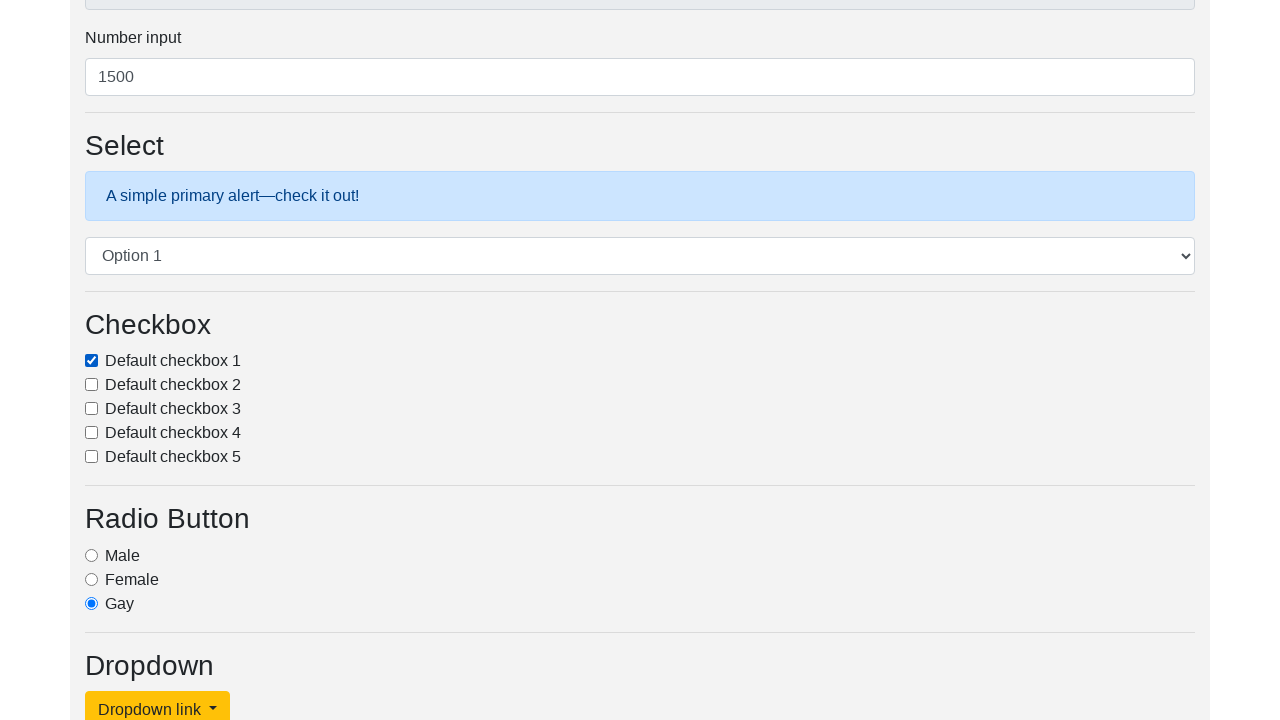

Verified checkbox state: is_checked = True
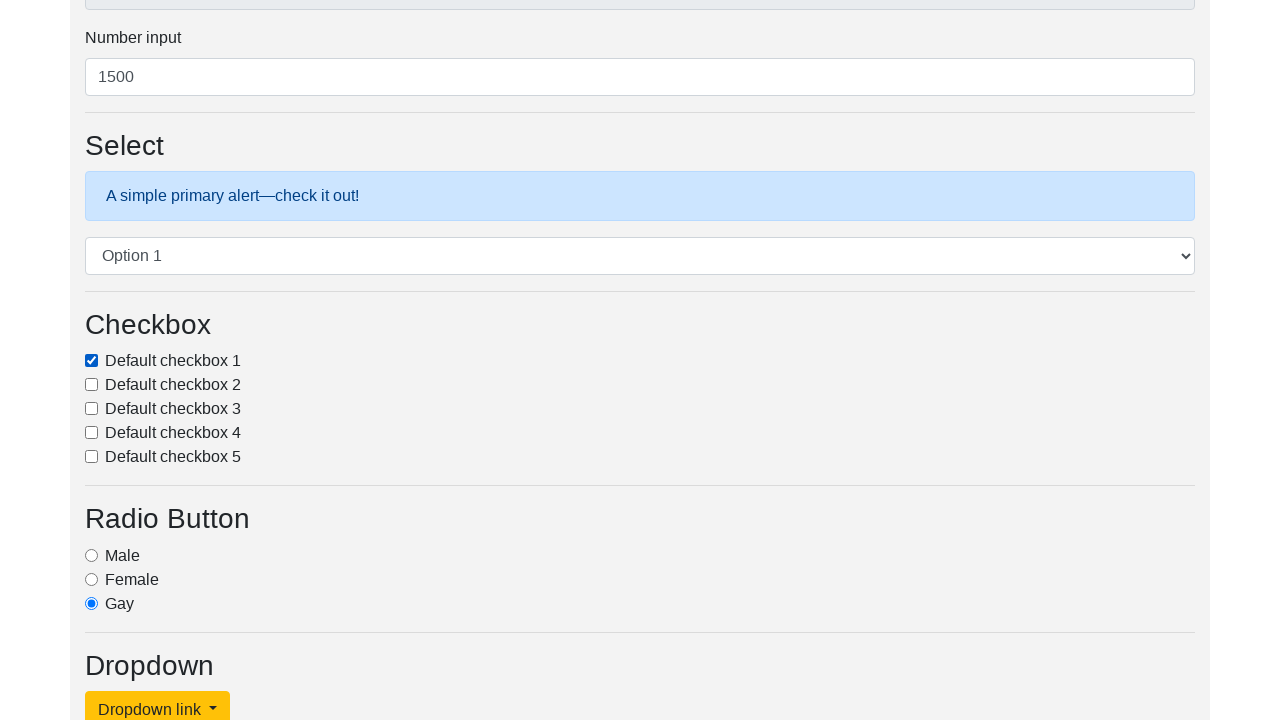

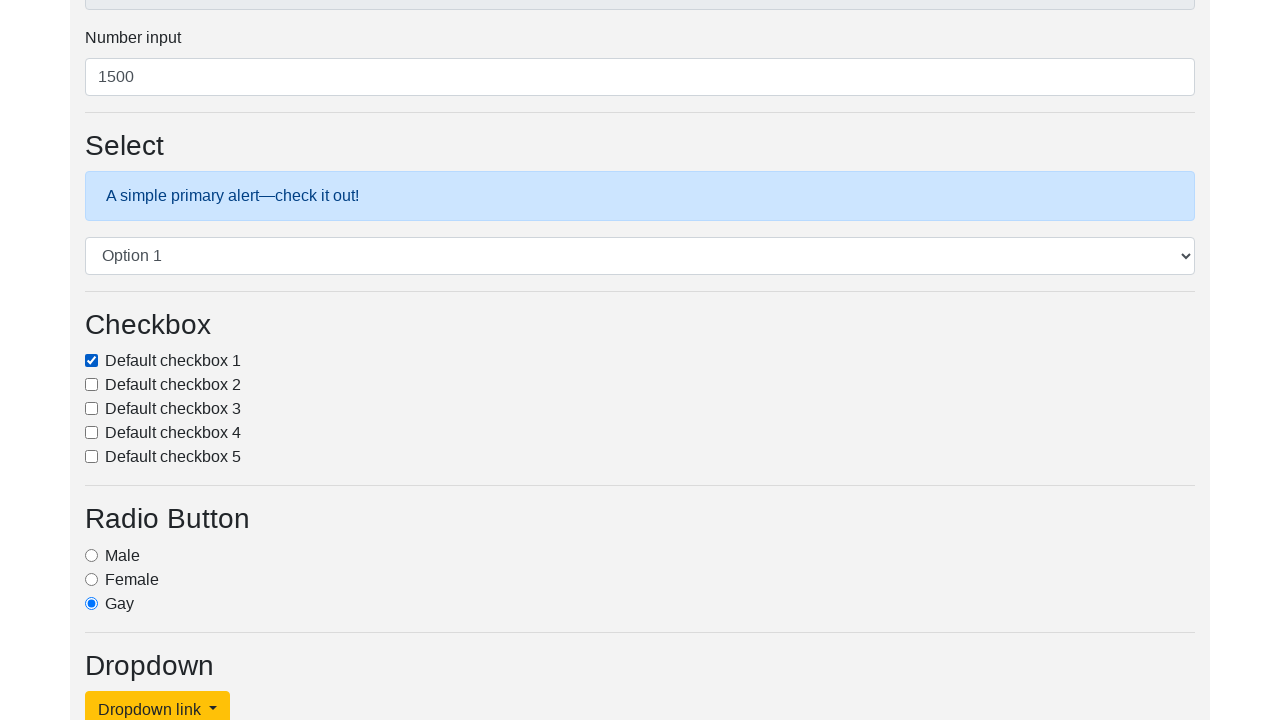